Tests that the todo counter displays the correct number of items as todos are added

Starting URL: https://demo.playwright.dev/todomvc

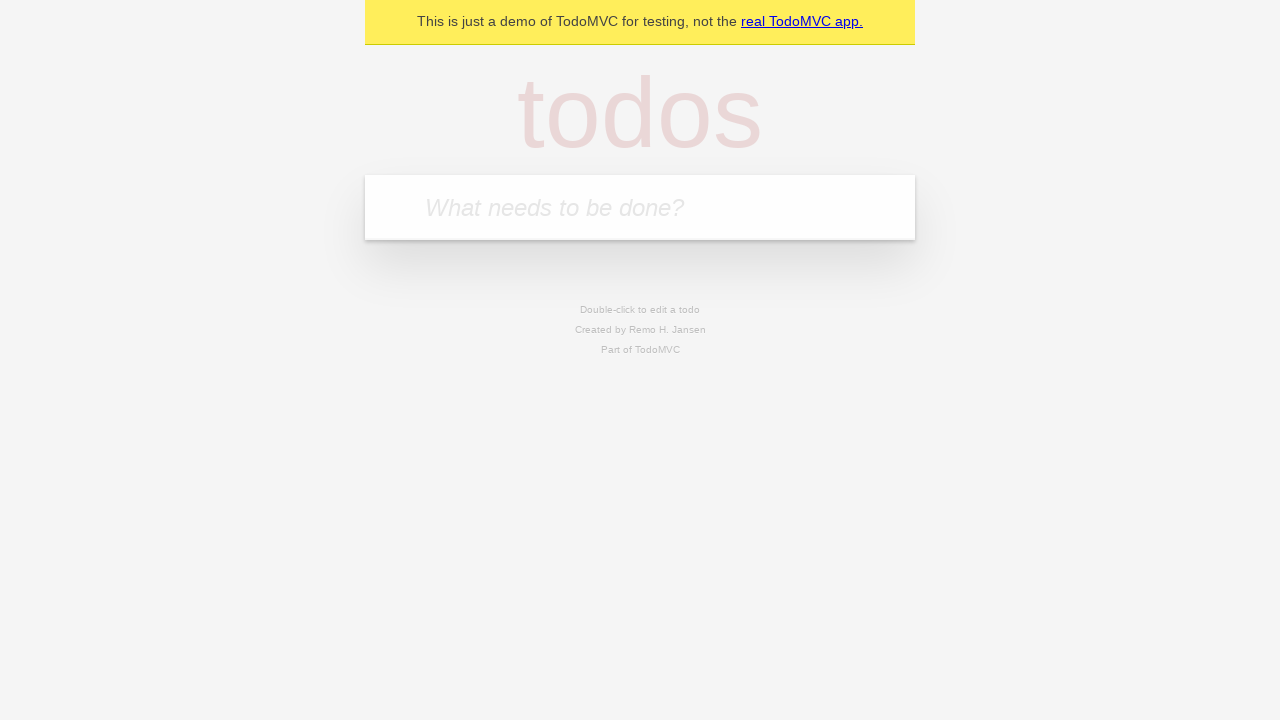

Filled input field with first todo 'buy some cheese' on internal:attr=[placeholder="What needs to be done?"i]
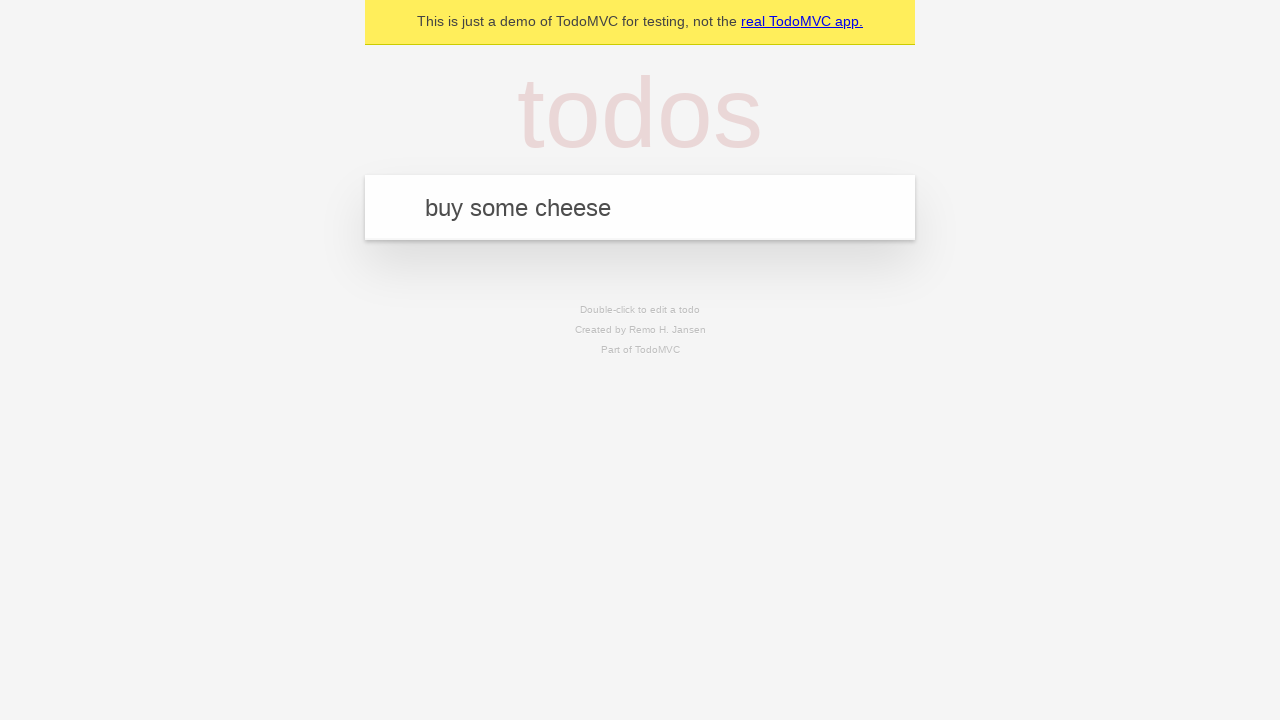

Pressed Enter to submit first todo on internal:attr=[placeholder="What needs to be done?"i]
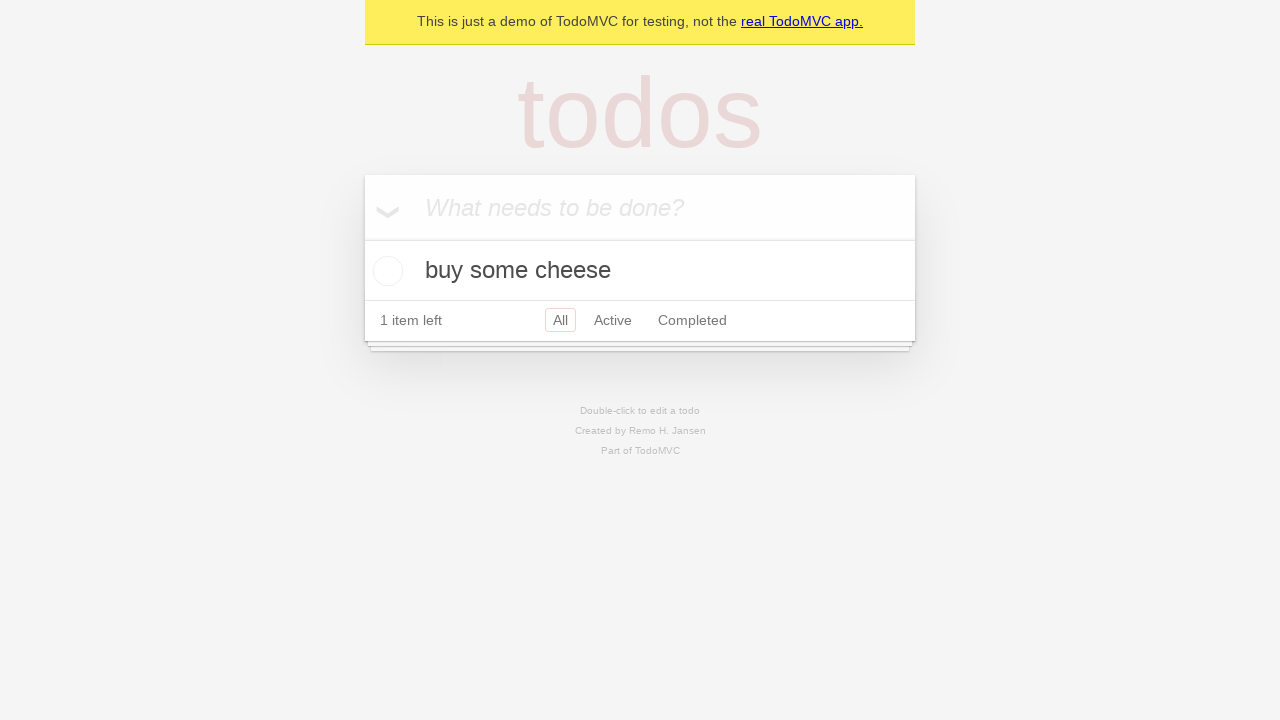

Todo counter element loaded after adding first item
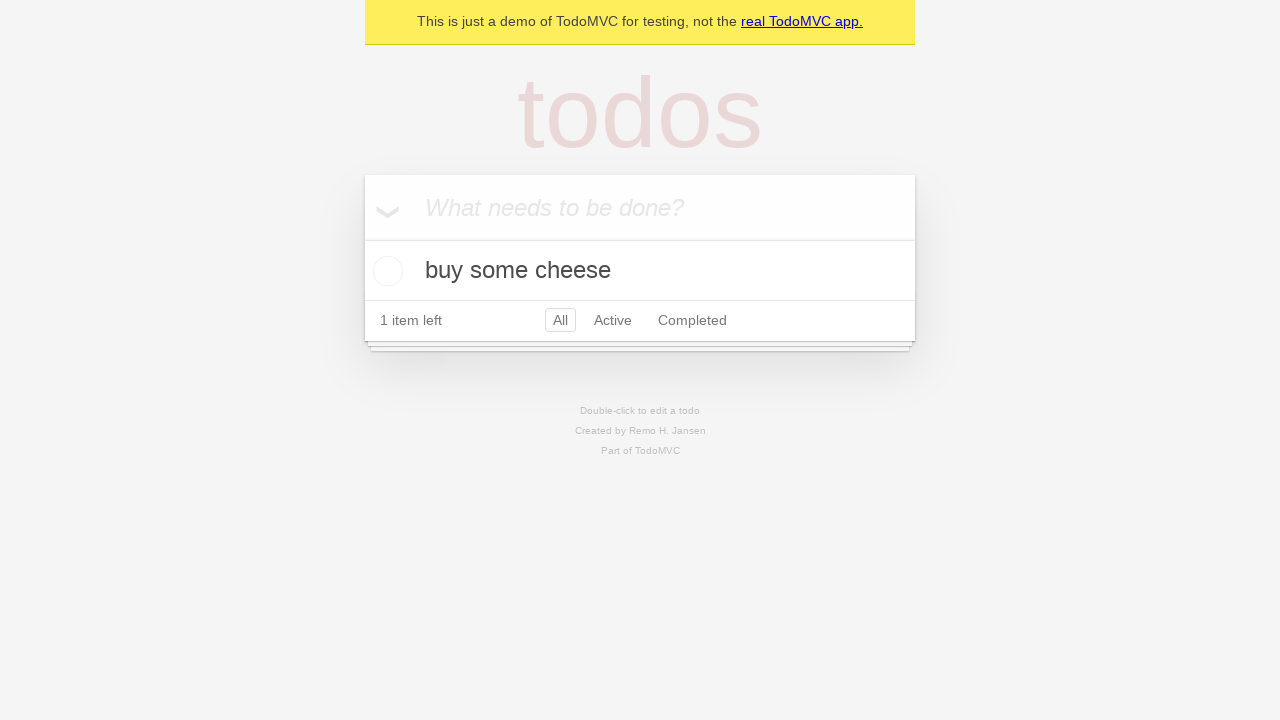

Filled input field with second todo 'feed the cat' on internal:attr=[placeholder="What needs to be done?"i]
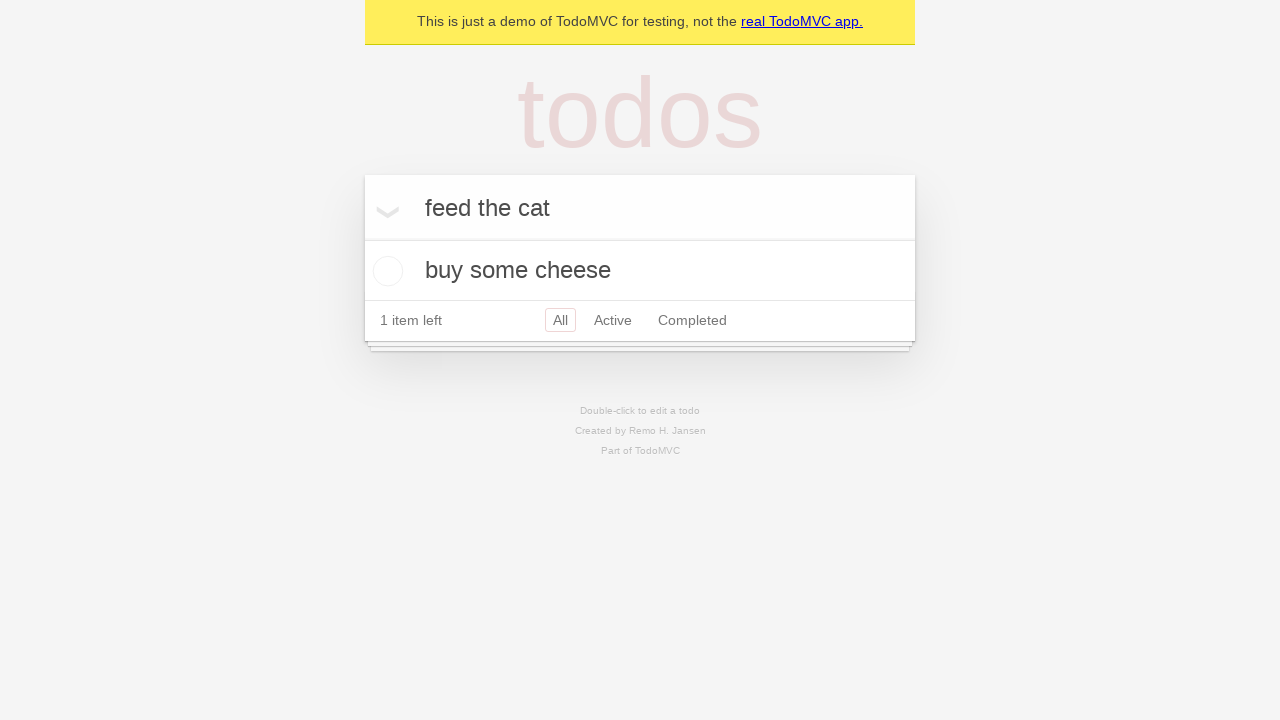

Pressed Enter to submit second todo on internal:attr=[placeholder="What needs to be done?"i]
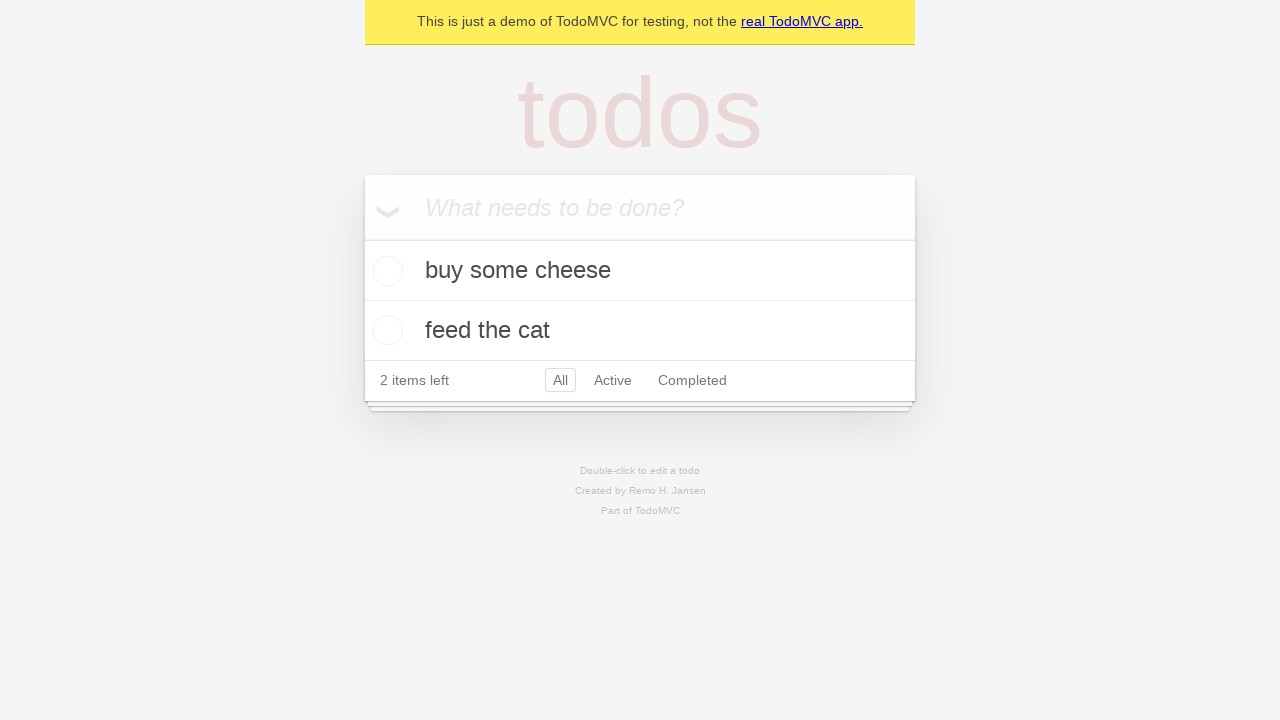

Second todo item appeared and counter updated
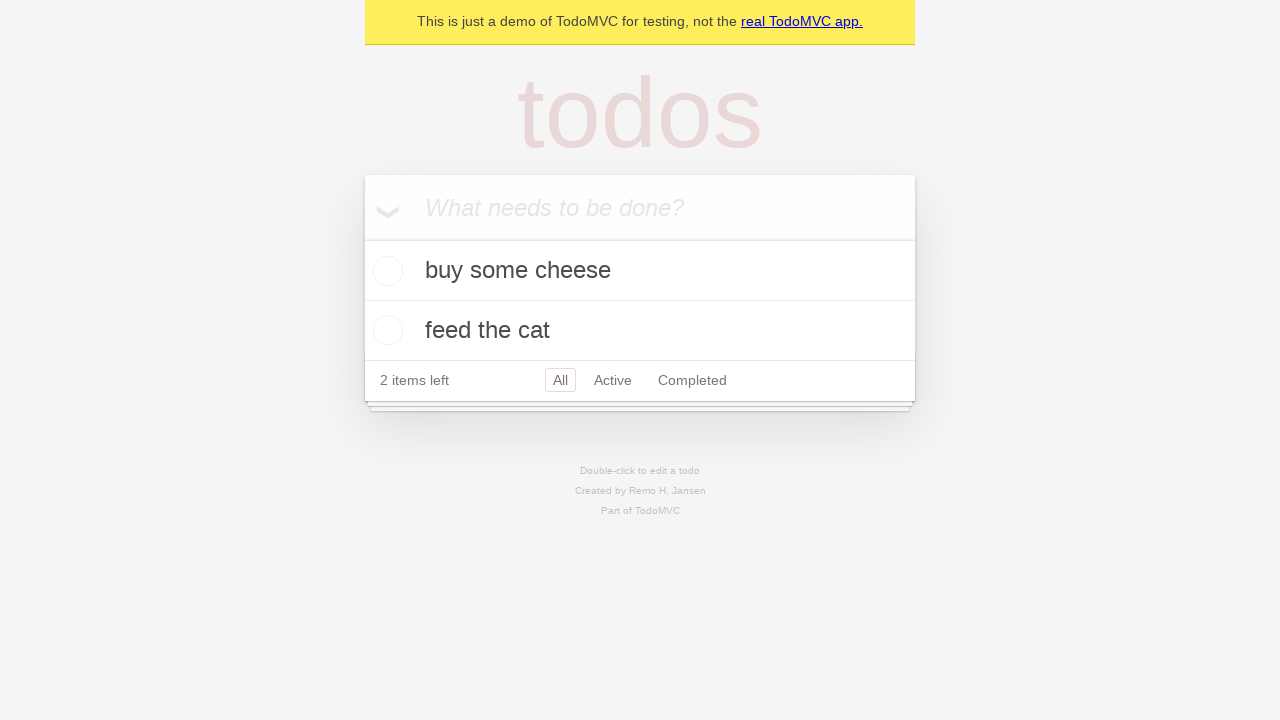

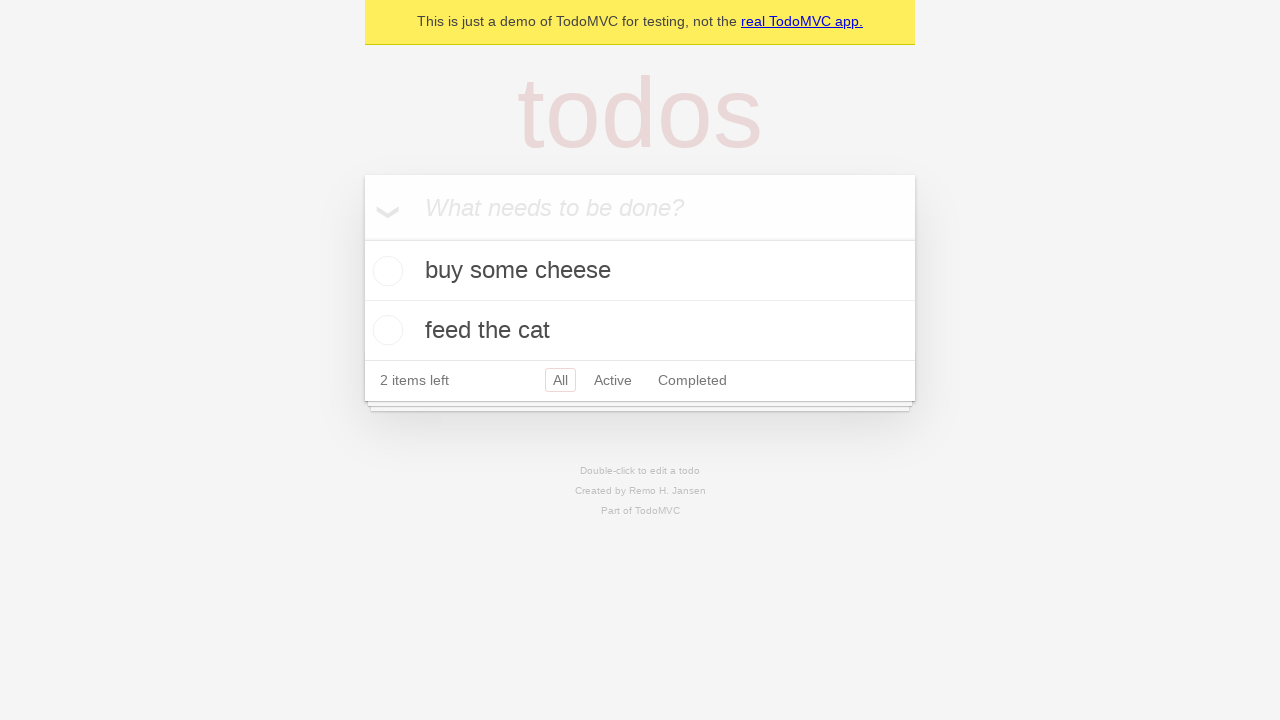